Fills two input fields with text and clicks a button on a training ground page for testing form interactions

Starting URL: https://techstepacademy.com/training-ground

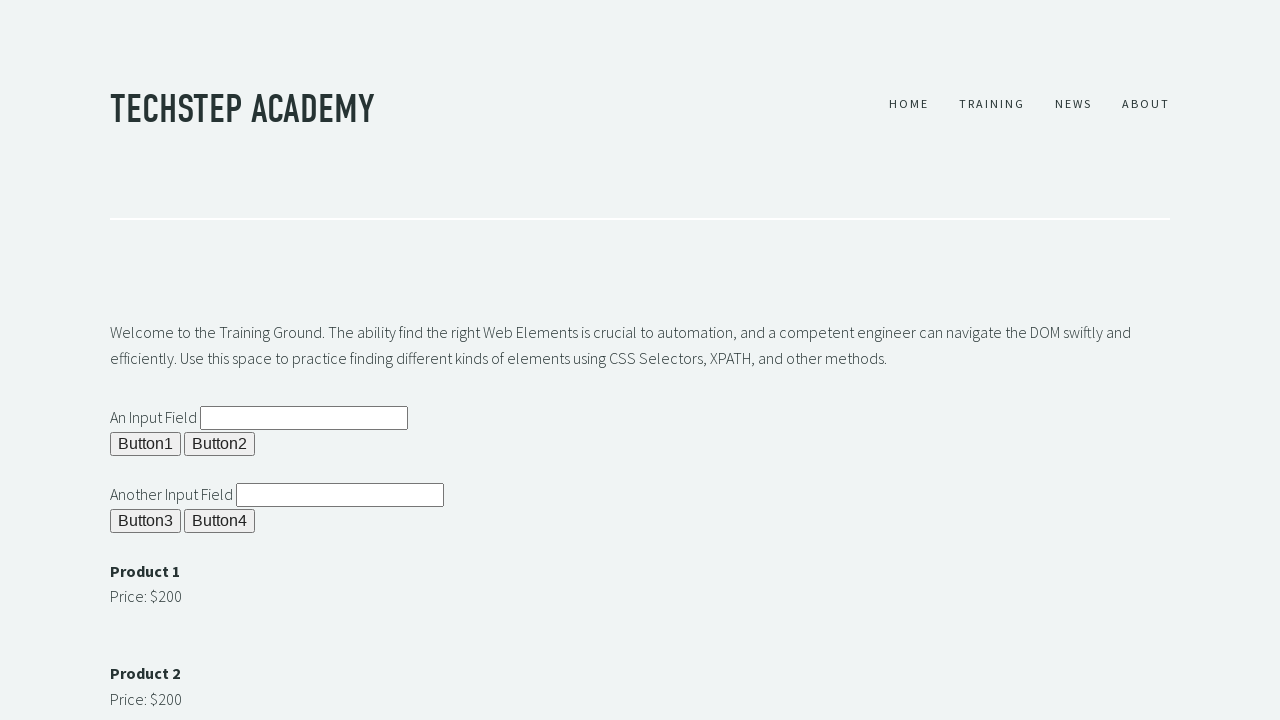

Filled first input field with 'This is the first field' on input[id="ipt1"]
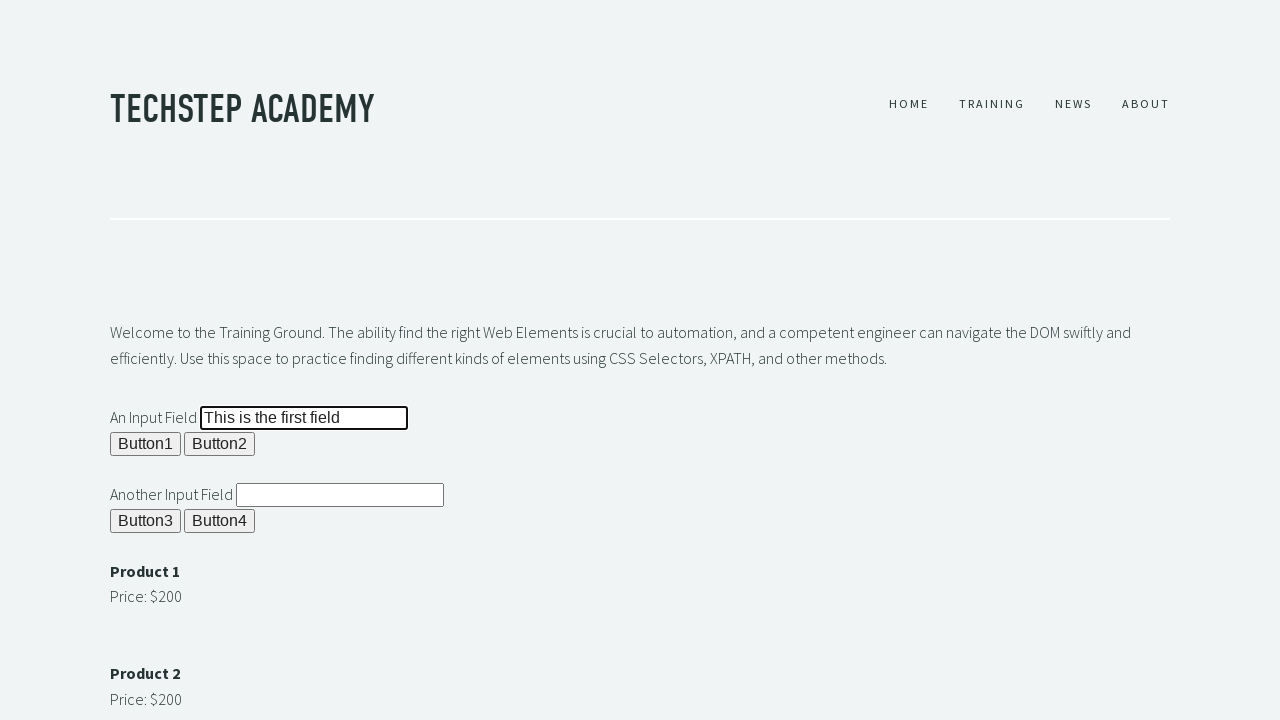

Filled second input field with 'This is the second field' on input[id="ipt2"]
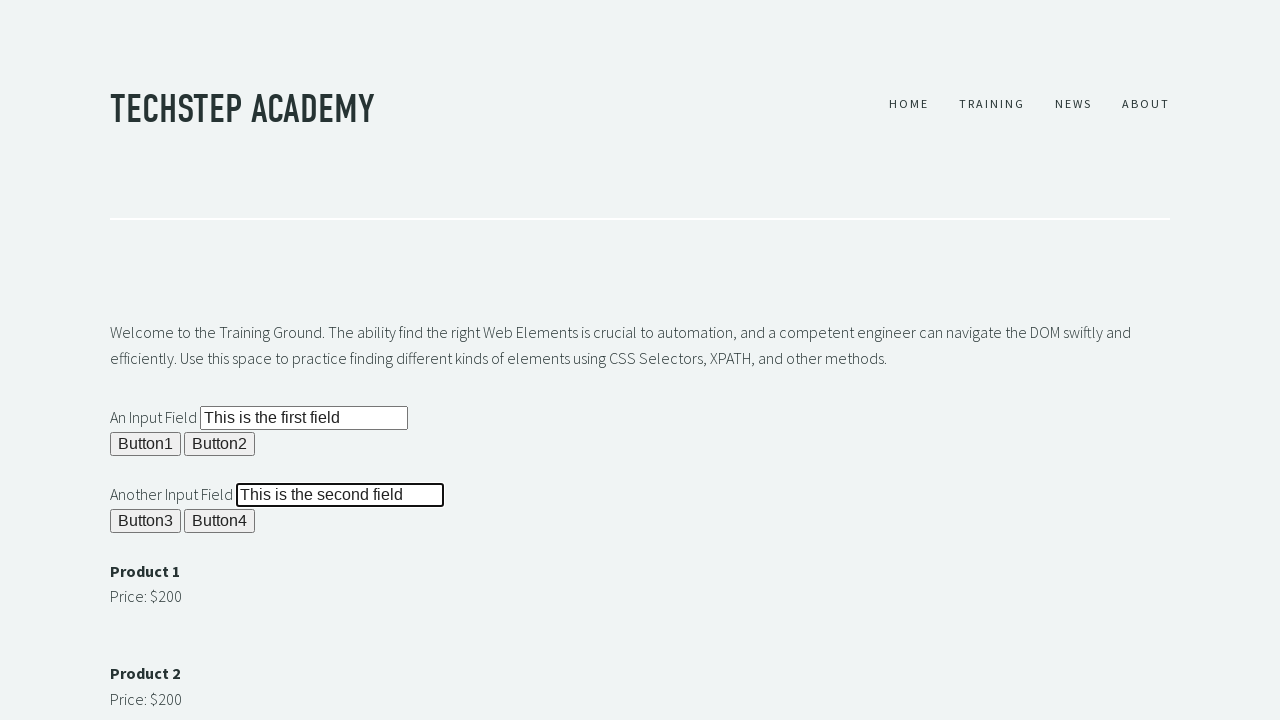

Clicked button 4 to submit the form at (220, 521) on xpath=//button[@id="b4"]
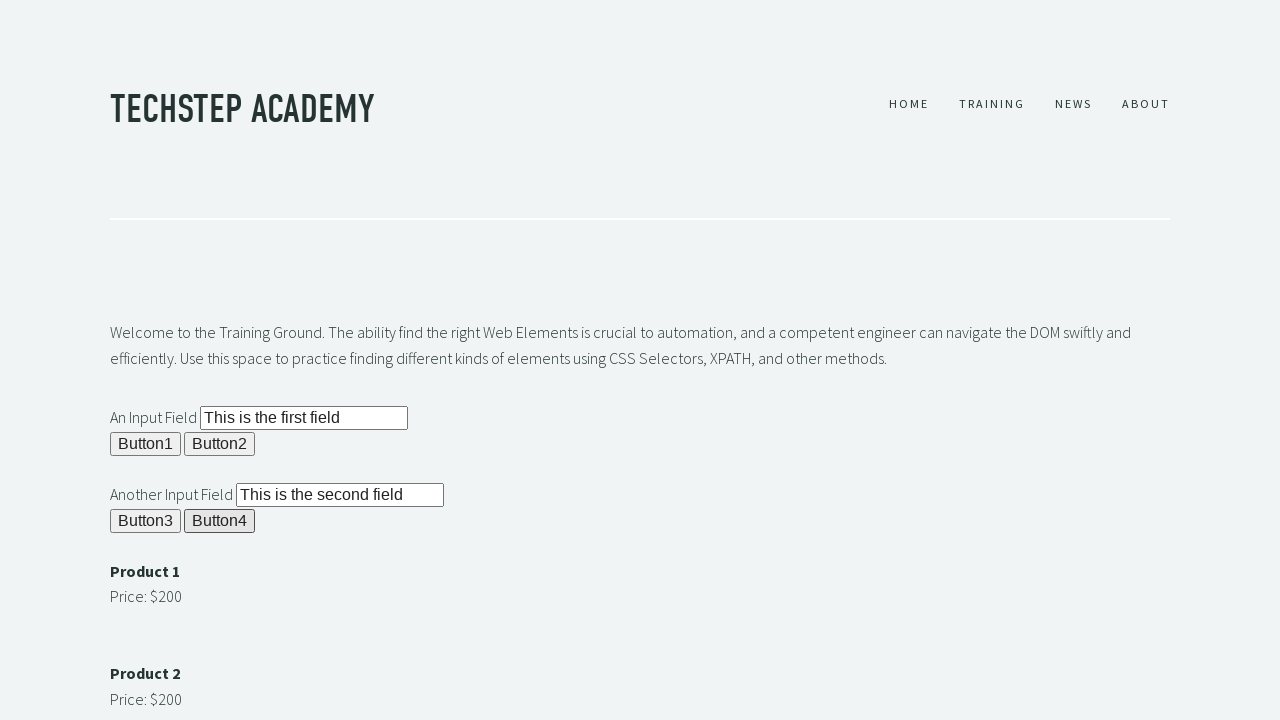

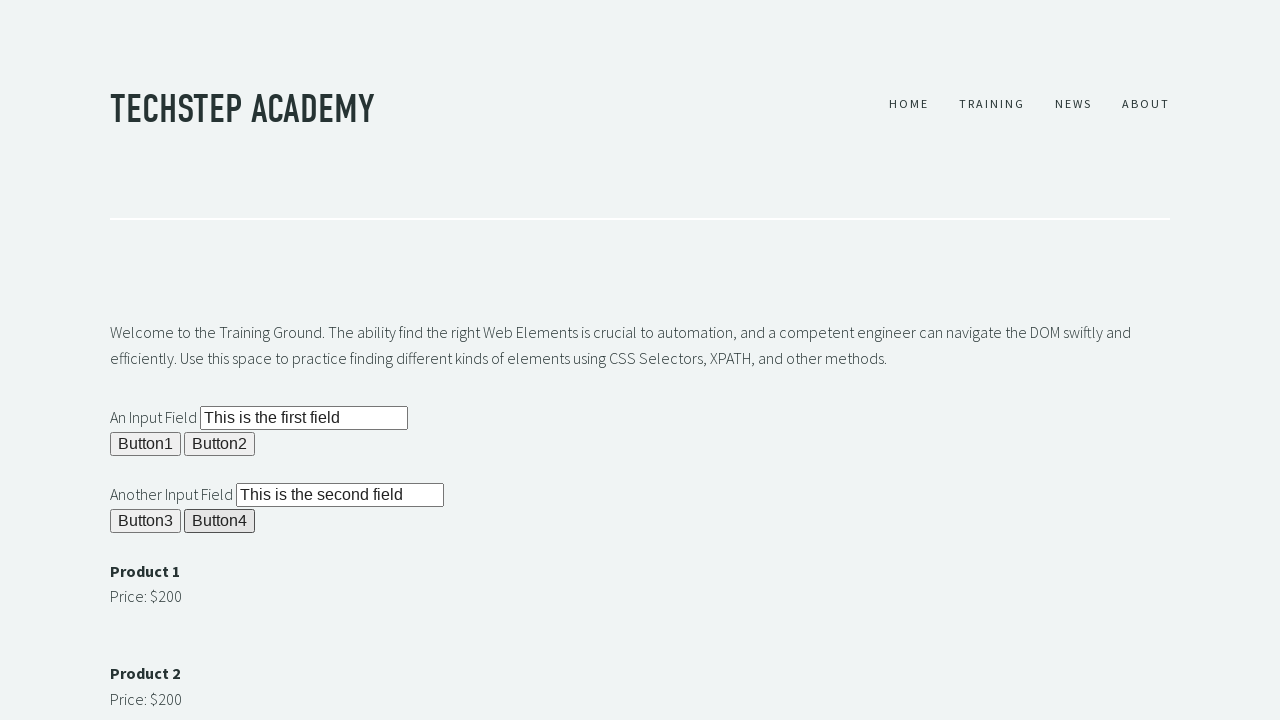